Tests checkbox functionality by clicking all checkboxes on a demo page, then unchecking the checkbox with value "Option-3"

Starting URL: https://syntaxprojects.com/basic-checkbox-demo.php

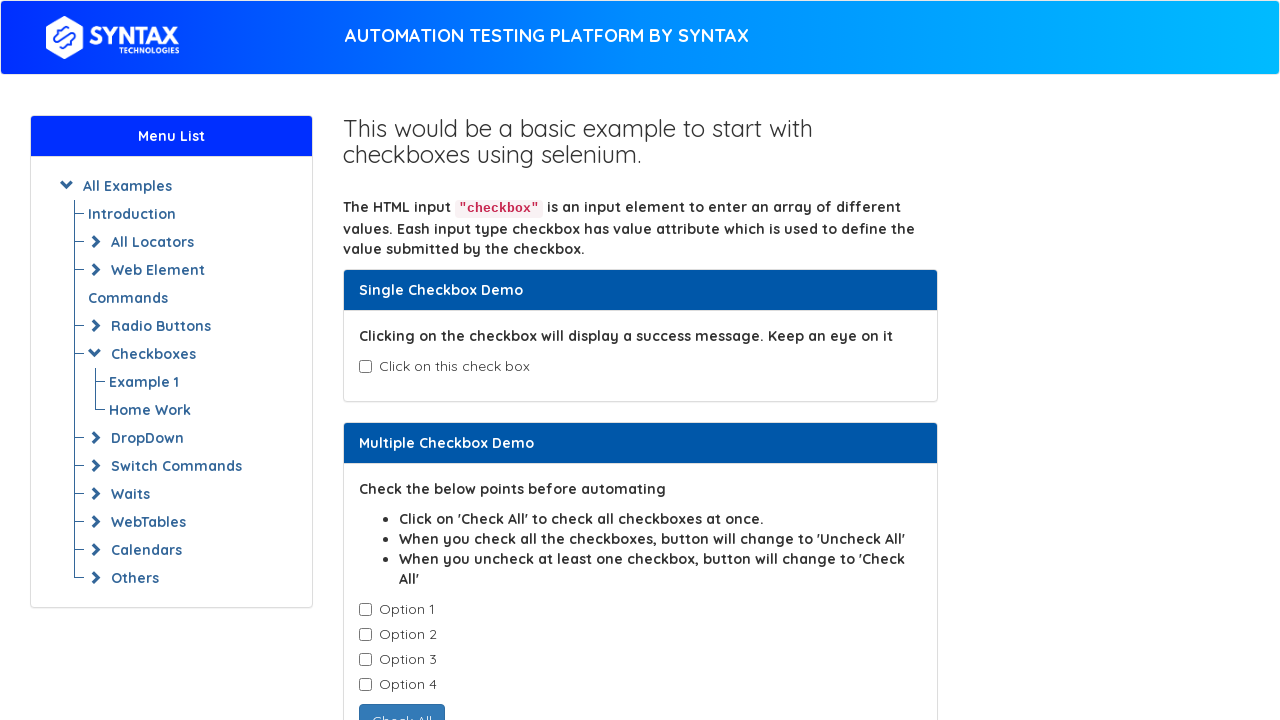

Navigated to checkbox demo page
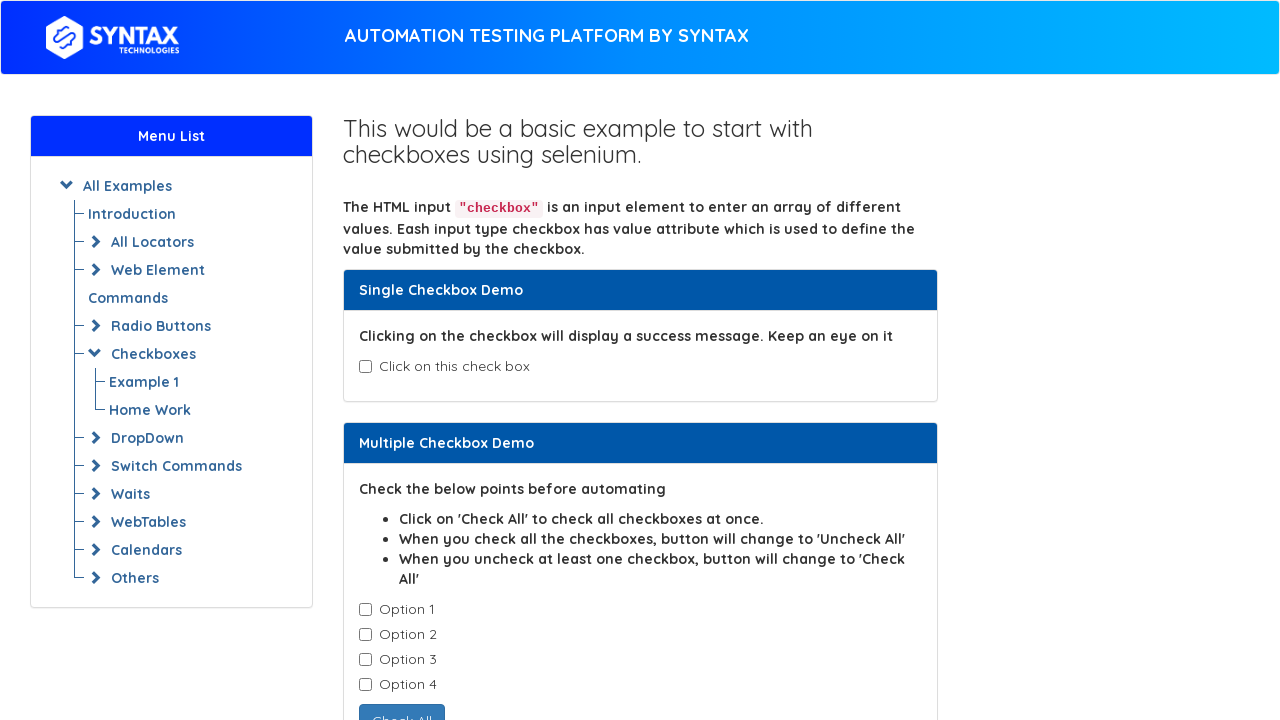

Located all checkboxes with class 'cb1-element'
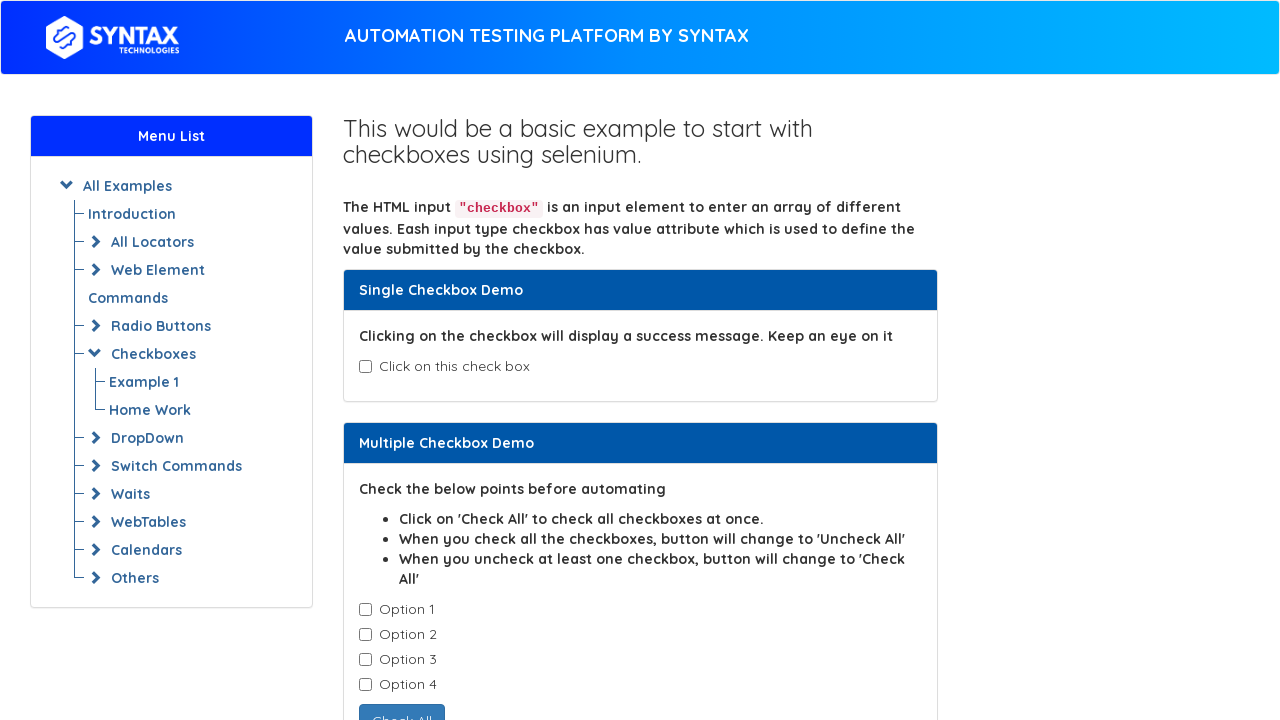

Found 4 checkboxes on the page
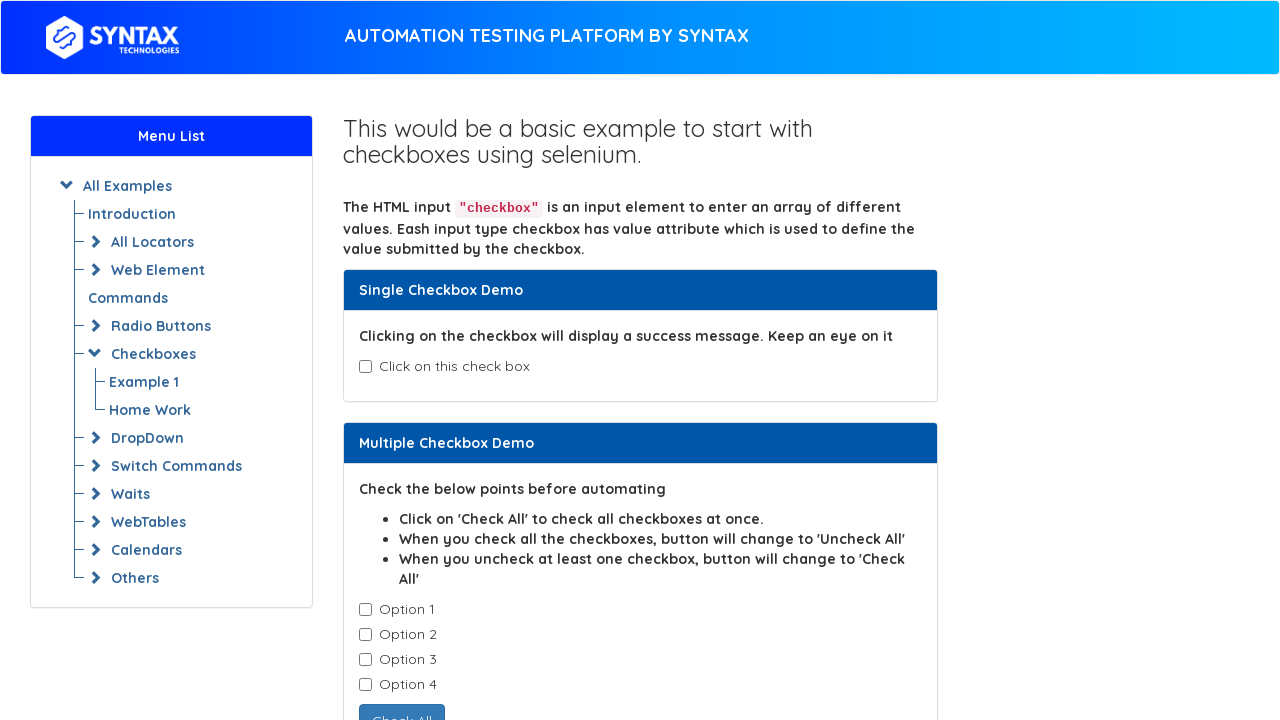

Clicked checkbox 1 with value 'Option-1' at (365, 610) on xpath=//input[@class='cb1-element'] >> nth=0
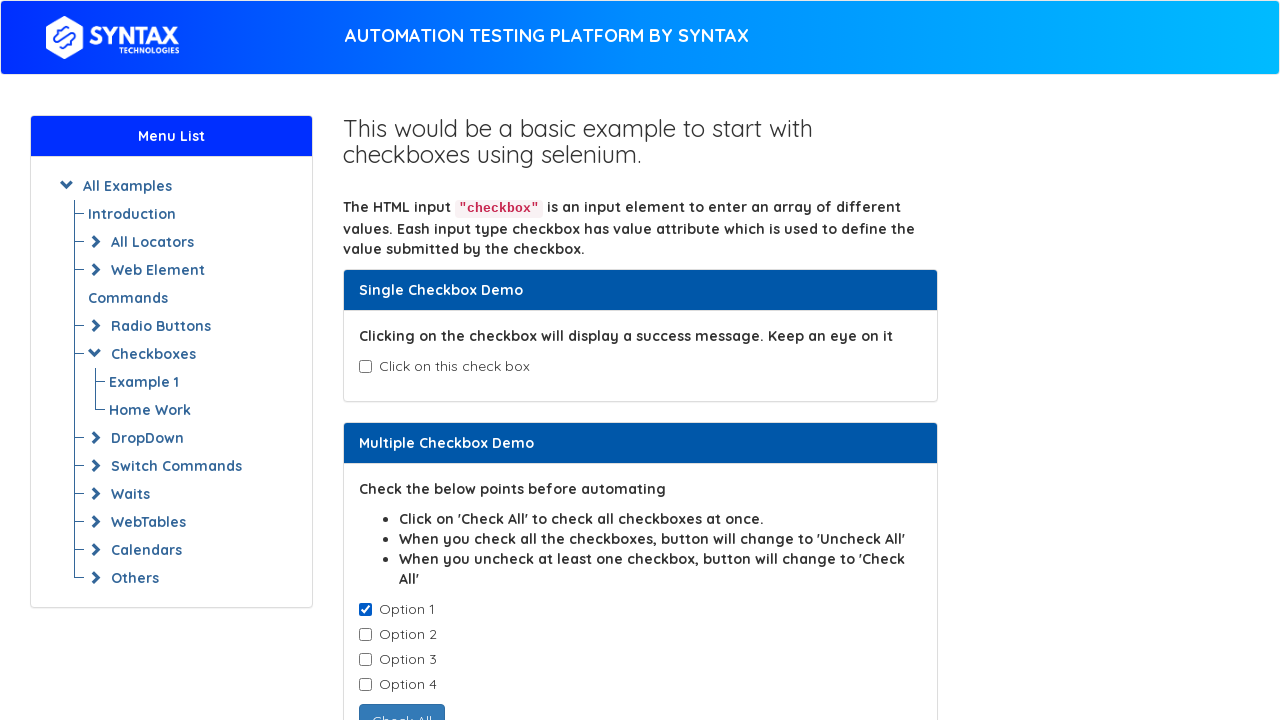

Clicked checkbox 2 with value 'Option-2' at (365, 635) on xpath=//input[@class='cb1-element'] >> nth=1
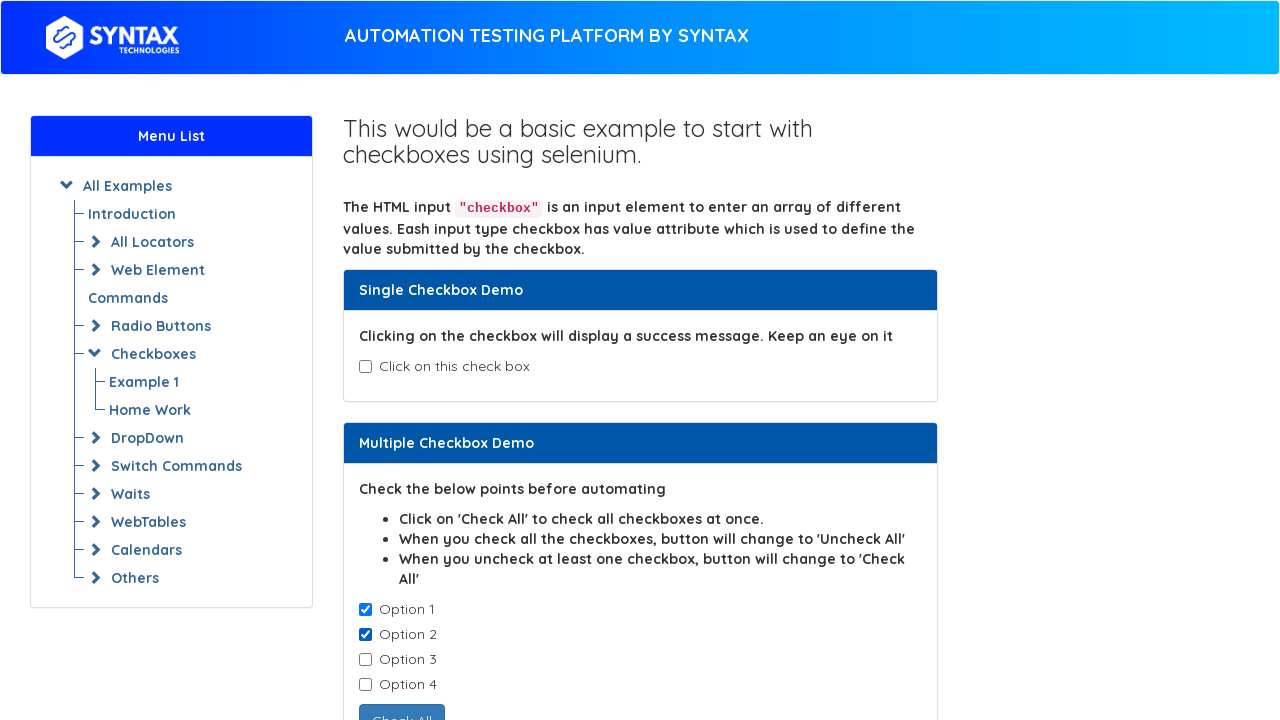

Clicked checkbox 3 with value 'Option-3' at (365, 660) on xpath=//input[@class='cb1-element'] >> nth=2
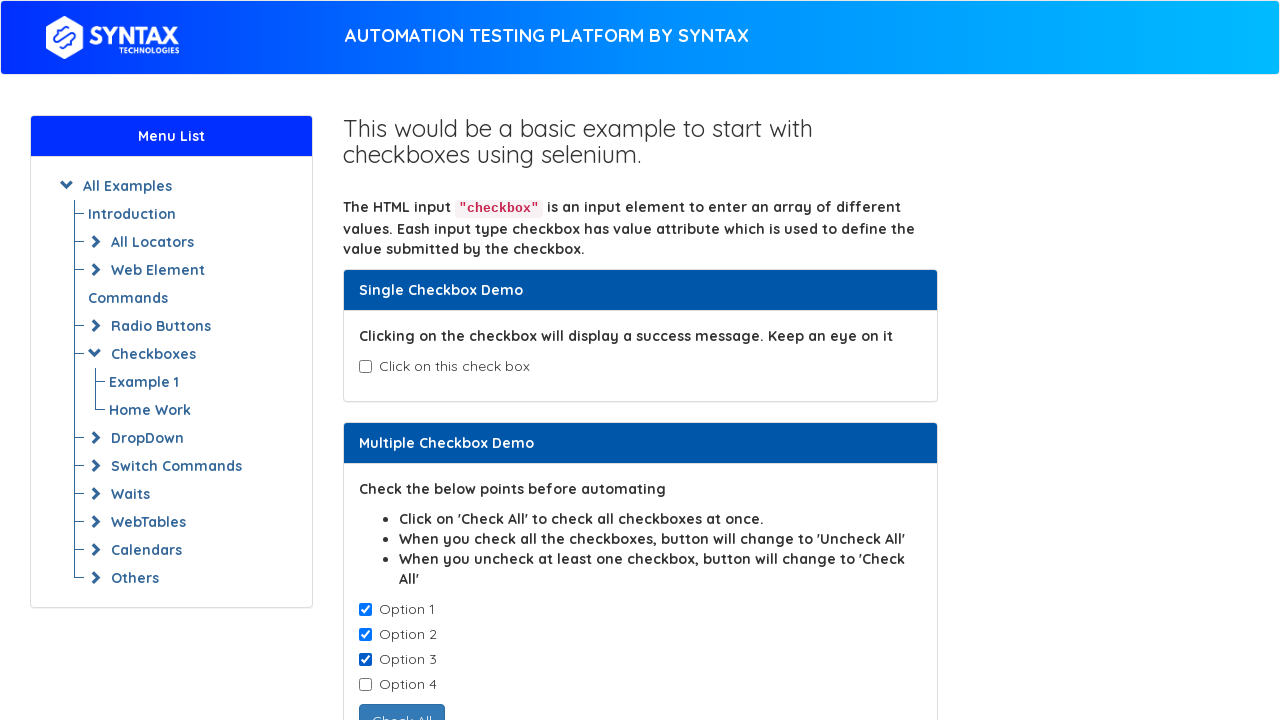

Unchecked Option-3 checkbox at (365, 660) on xpath=//input[@class='cb1-element'] >> nth=2
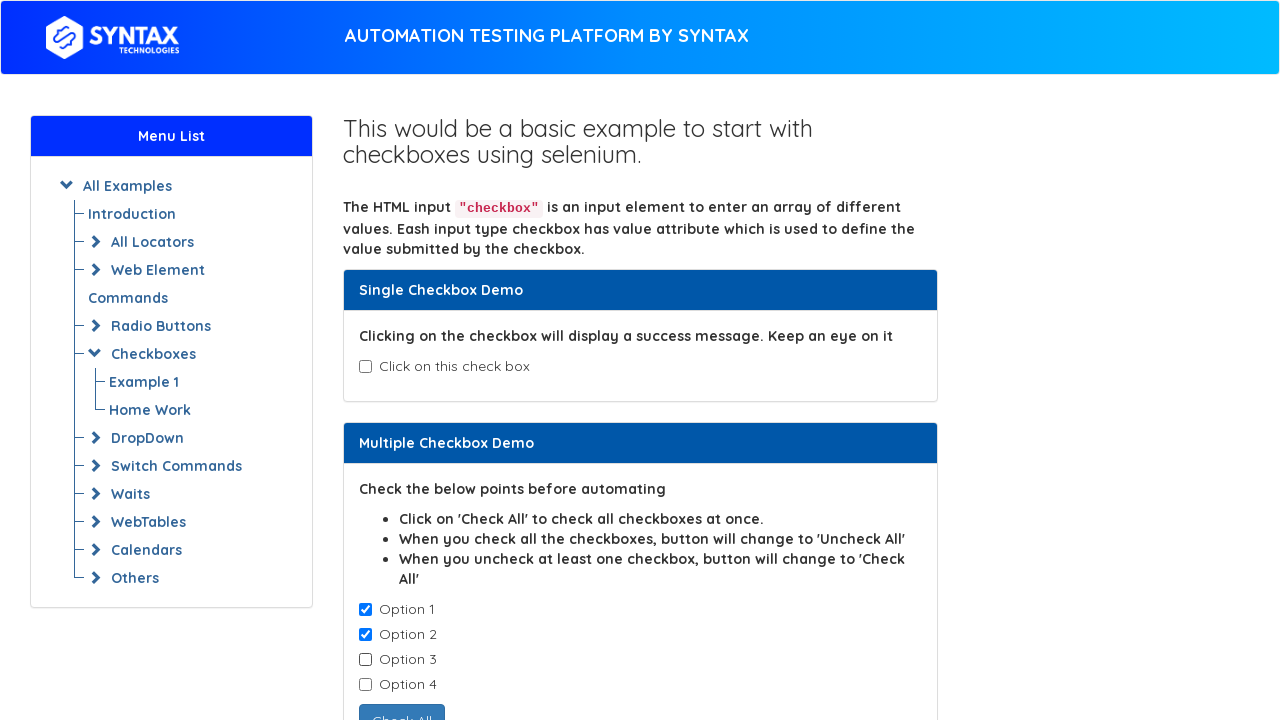

Clicked checkbox 4 with value 'Option-4' at (365, 685) on xpath=//input[@class='cb1-element'] >> nth=3
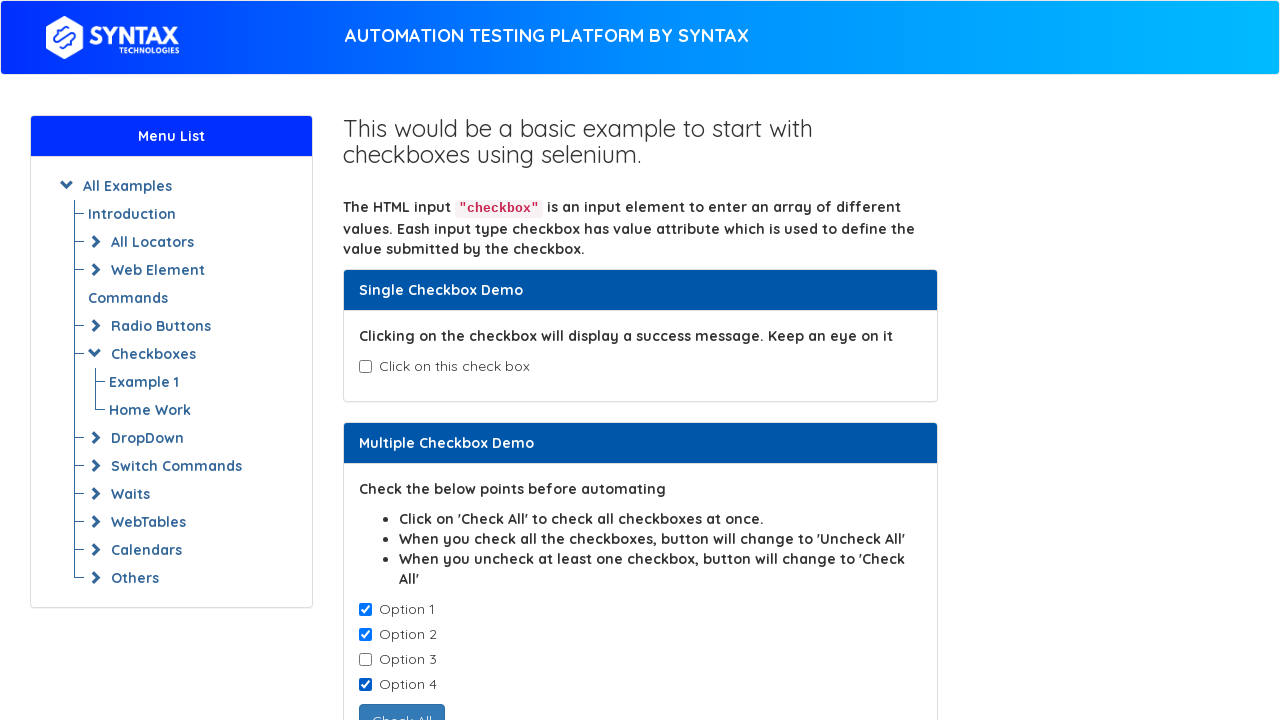

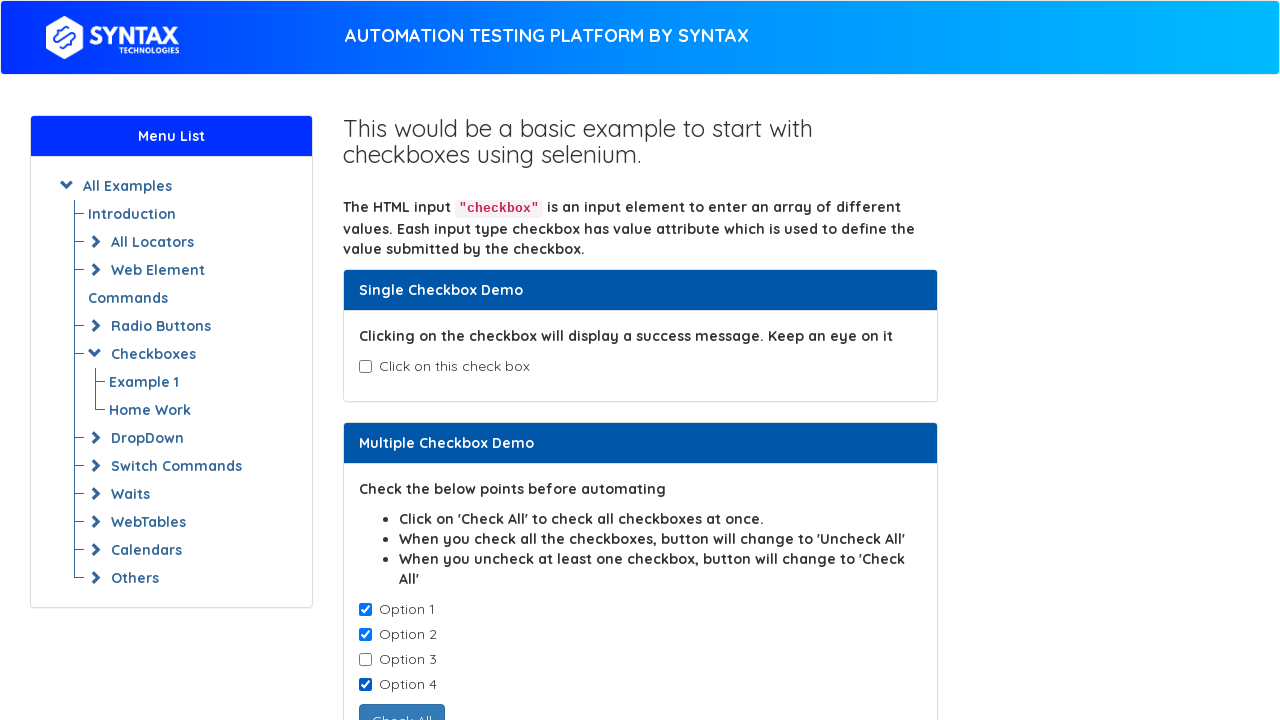